Tests dropdown functionality by navigating to the dropdown page and randomly selecting one of the available options from the dropdown list.

Starting URL: http://the-internet.herokuapp.com/dropdown

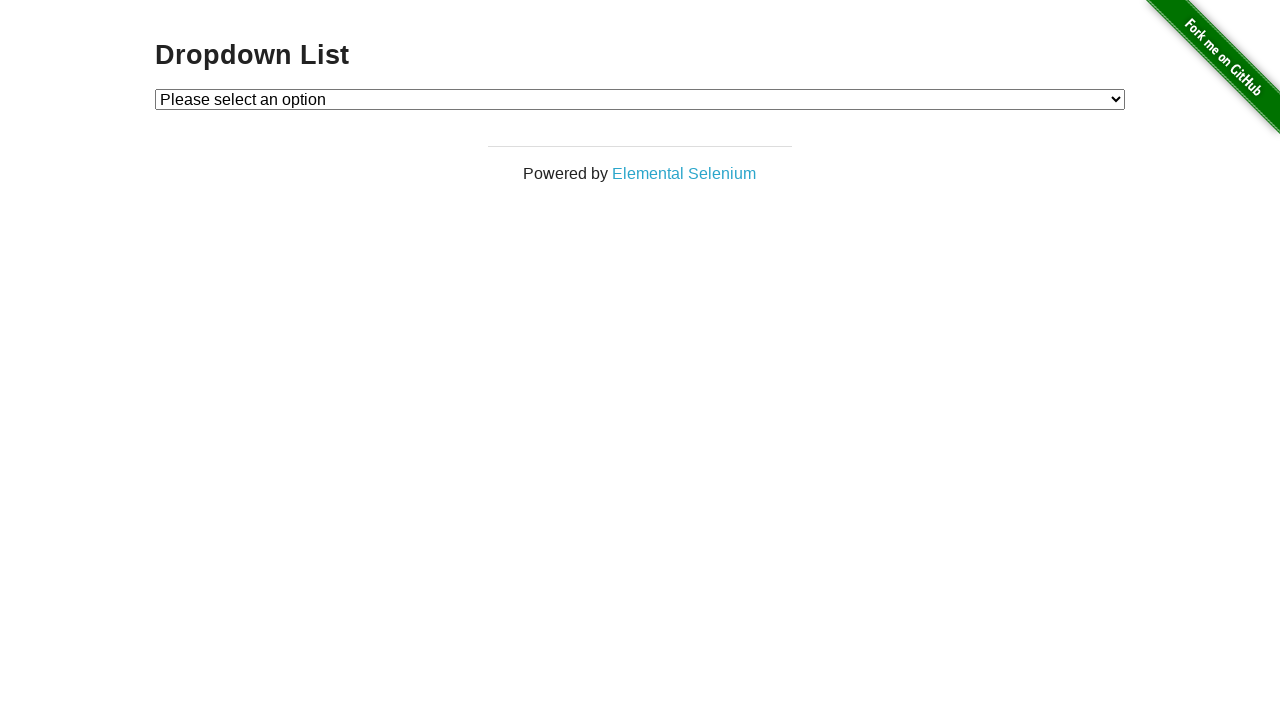

Waited for dropdown element to be available
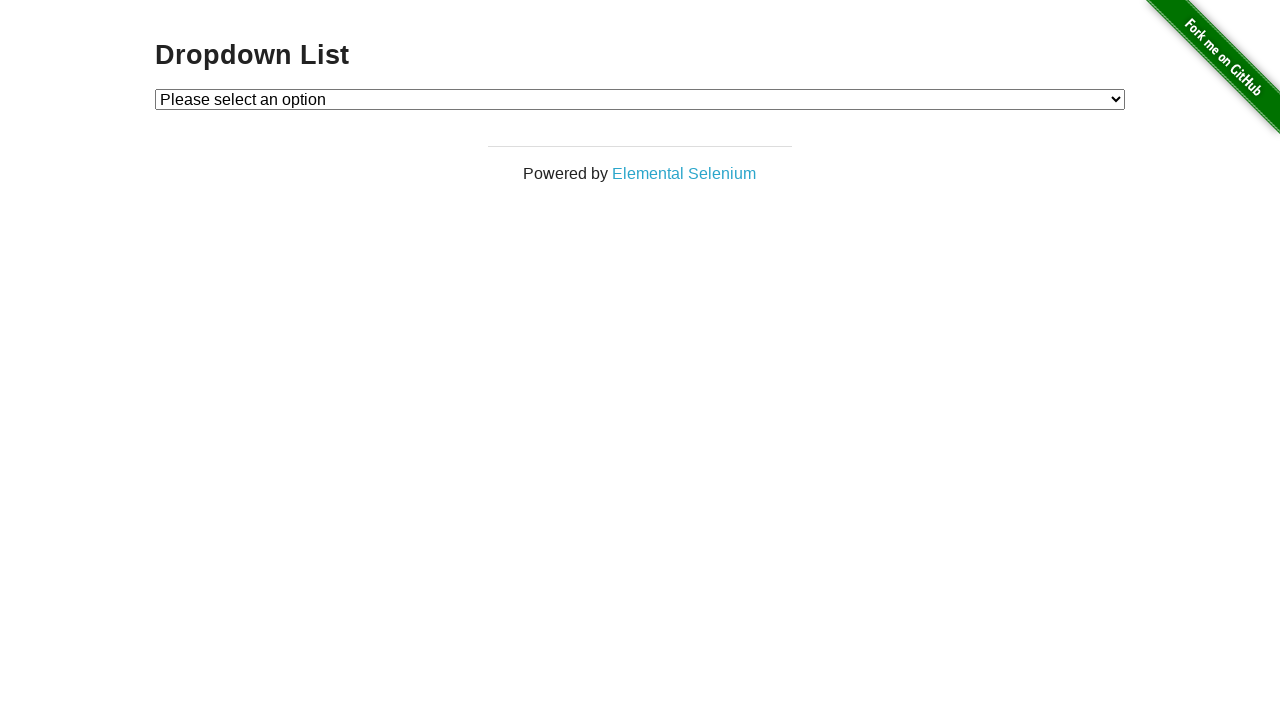

Randomly selected option value: 2
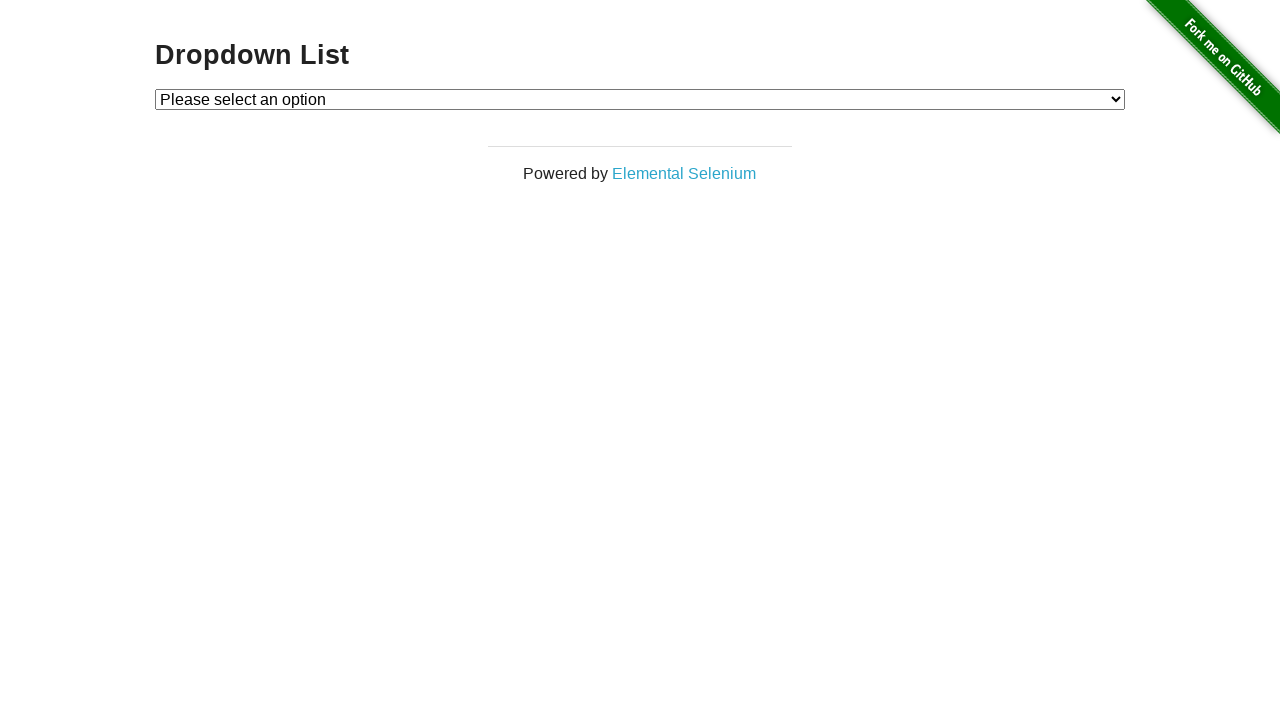

Selected option '2' from dropdown on #dropdown
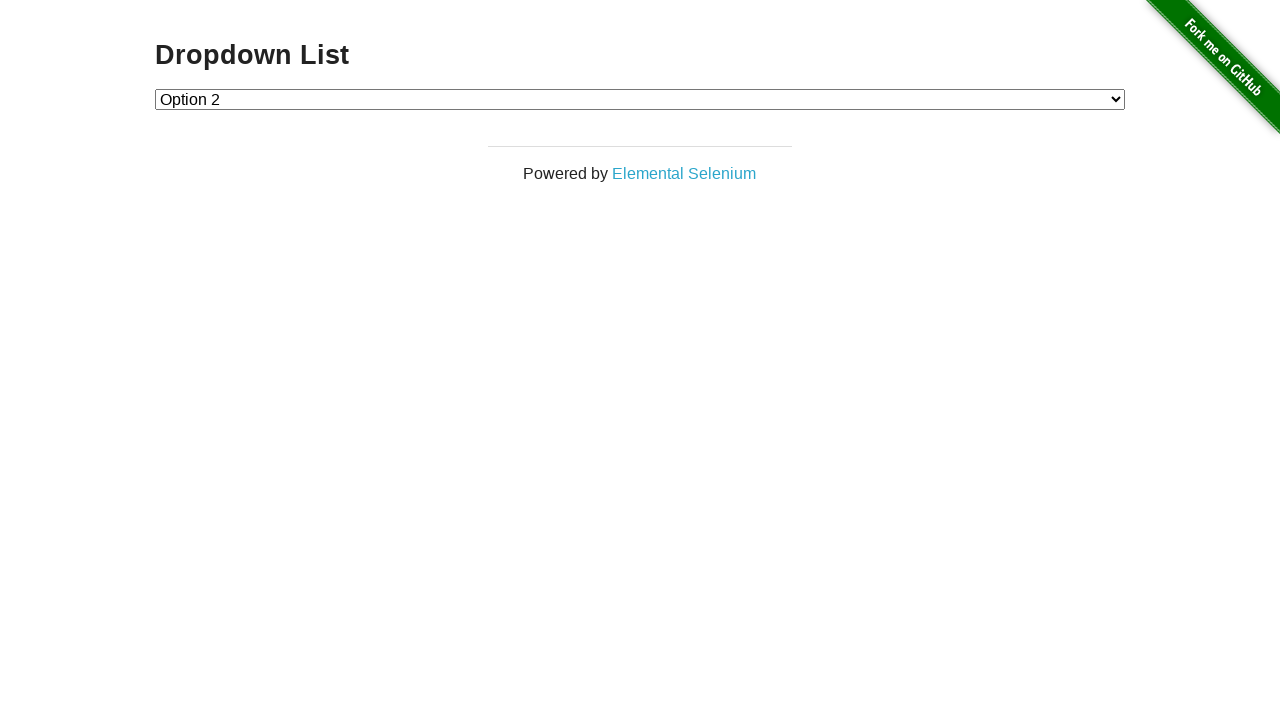

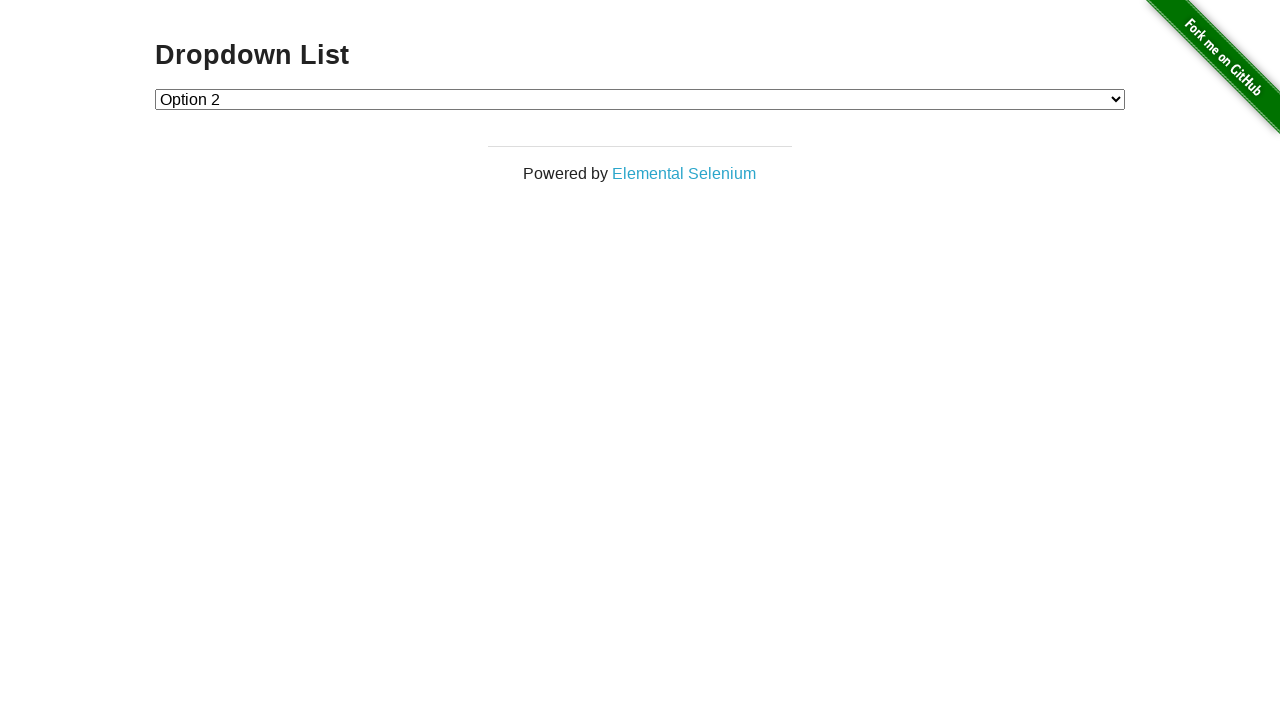